Tests a registration form by filling all input fields with text and clicking the submit button to verify form submission works correctly.

Starting URL: http://suninjuly.github.io/registration2.html

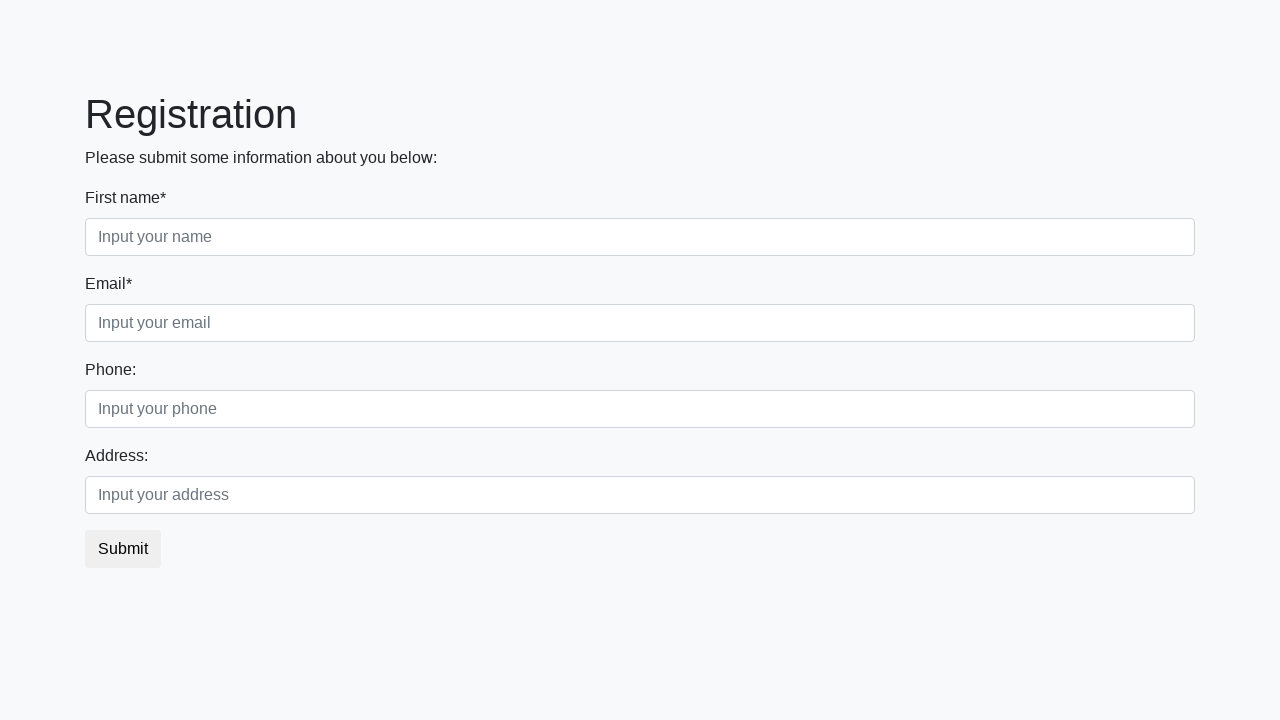

Located all input elements on the registration form
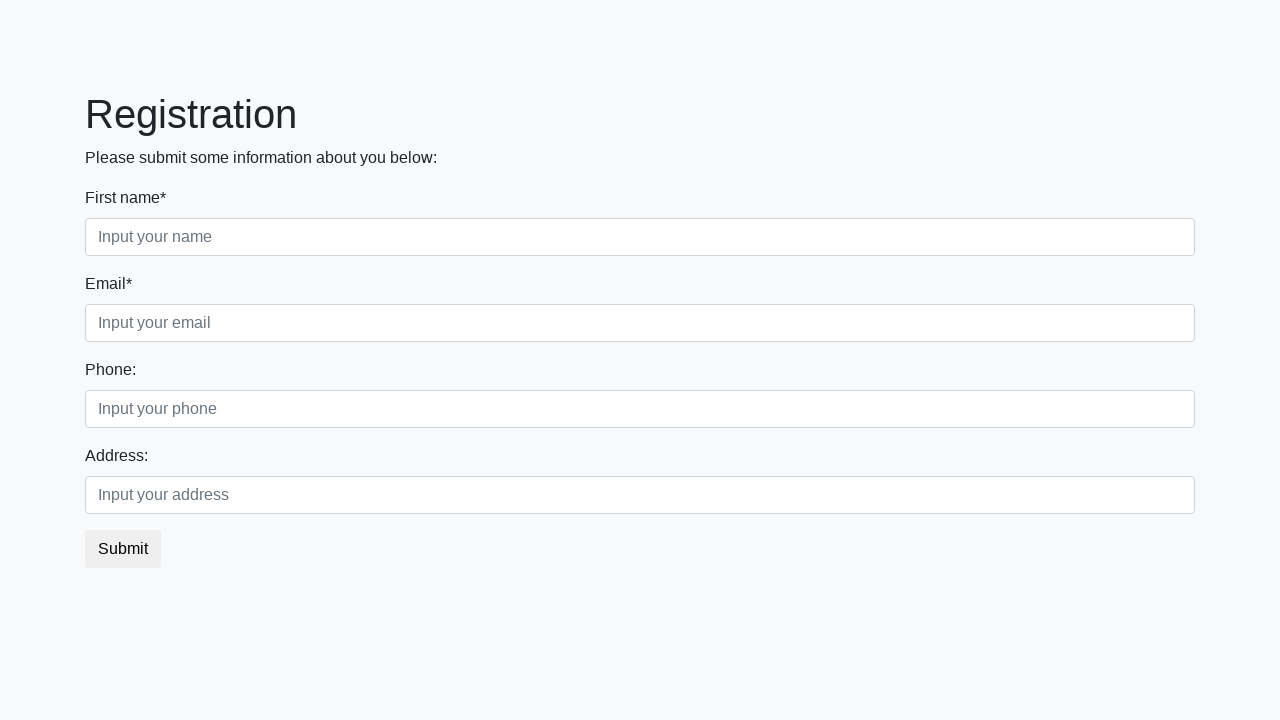

Filled input field with text on input >> nth=0
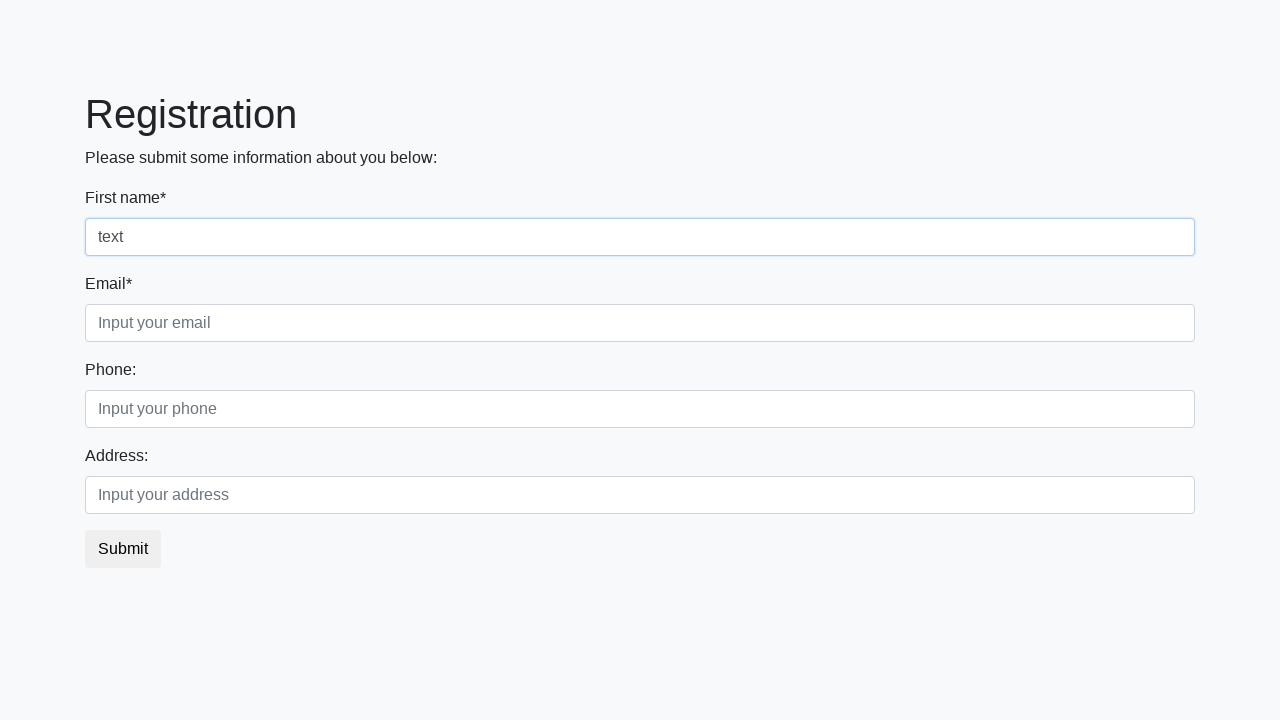

Filled input field with text on input >> nth=1
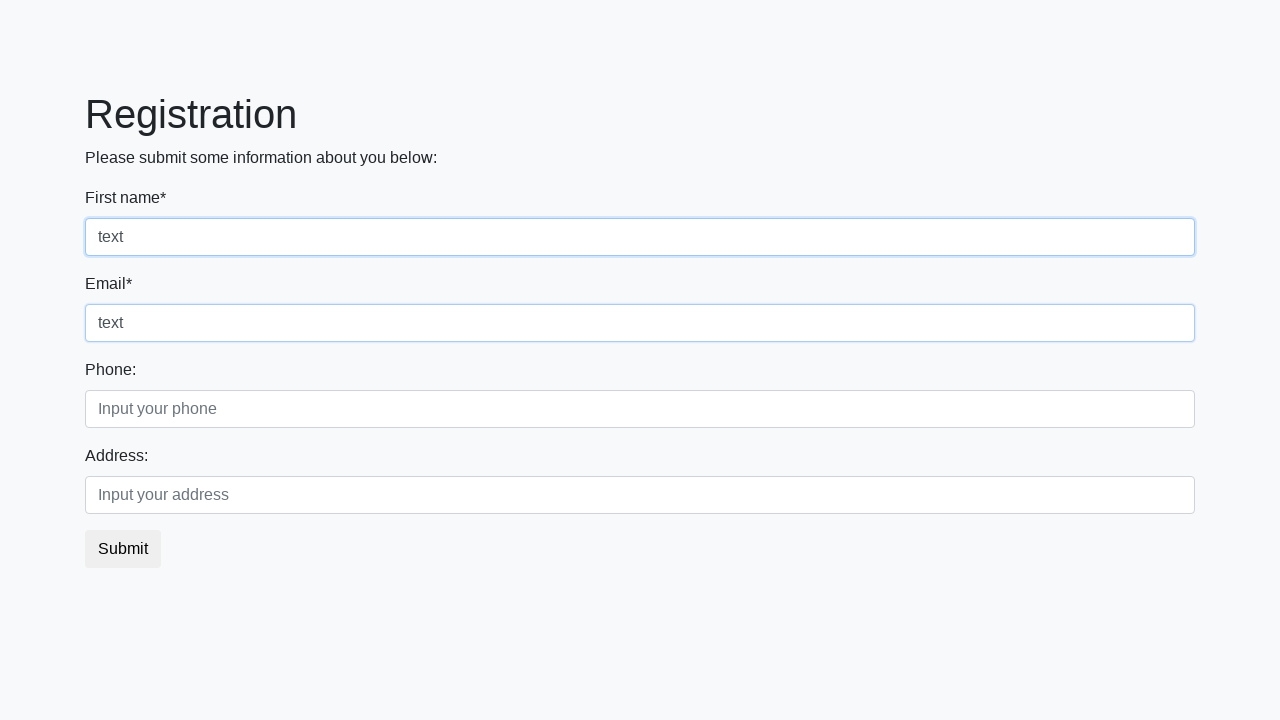

Filled input field with text on input >> nth=2
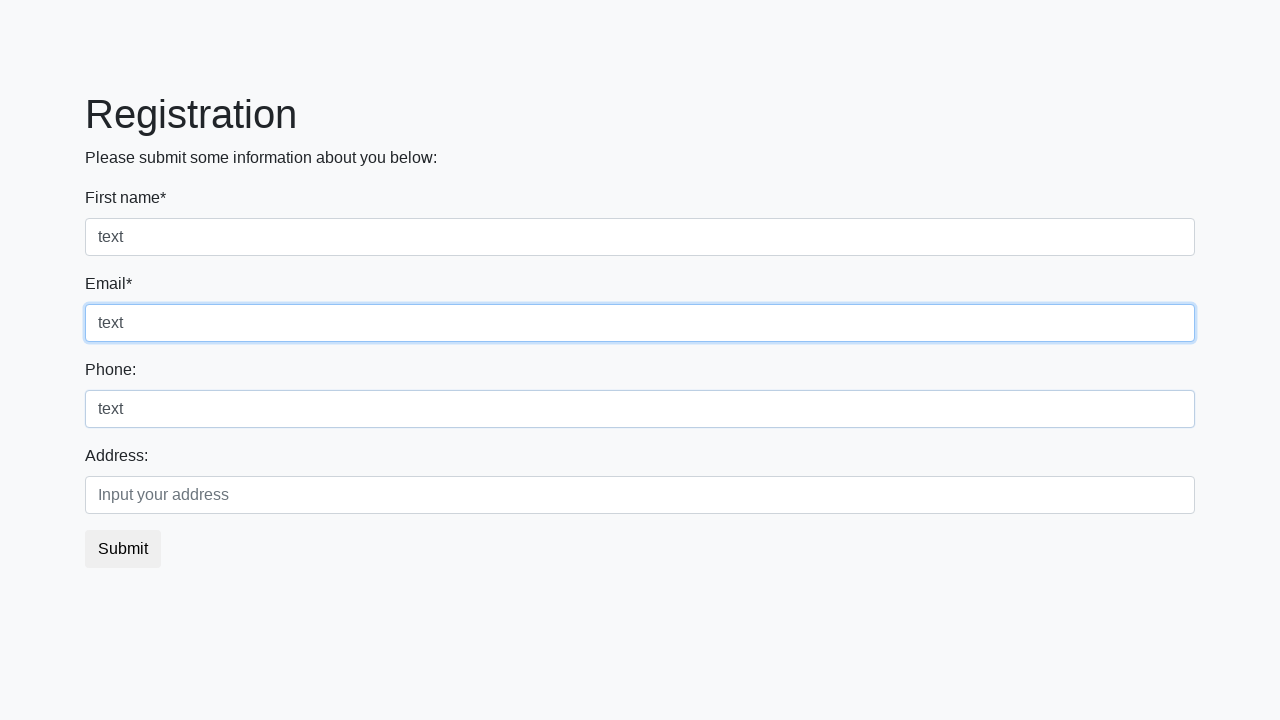

Filled input field with text on input >> nth=3
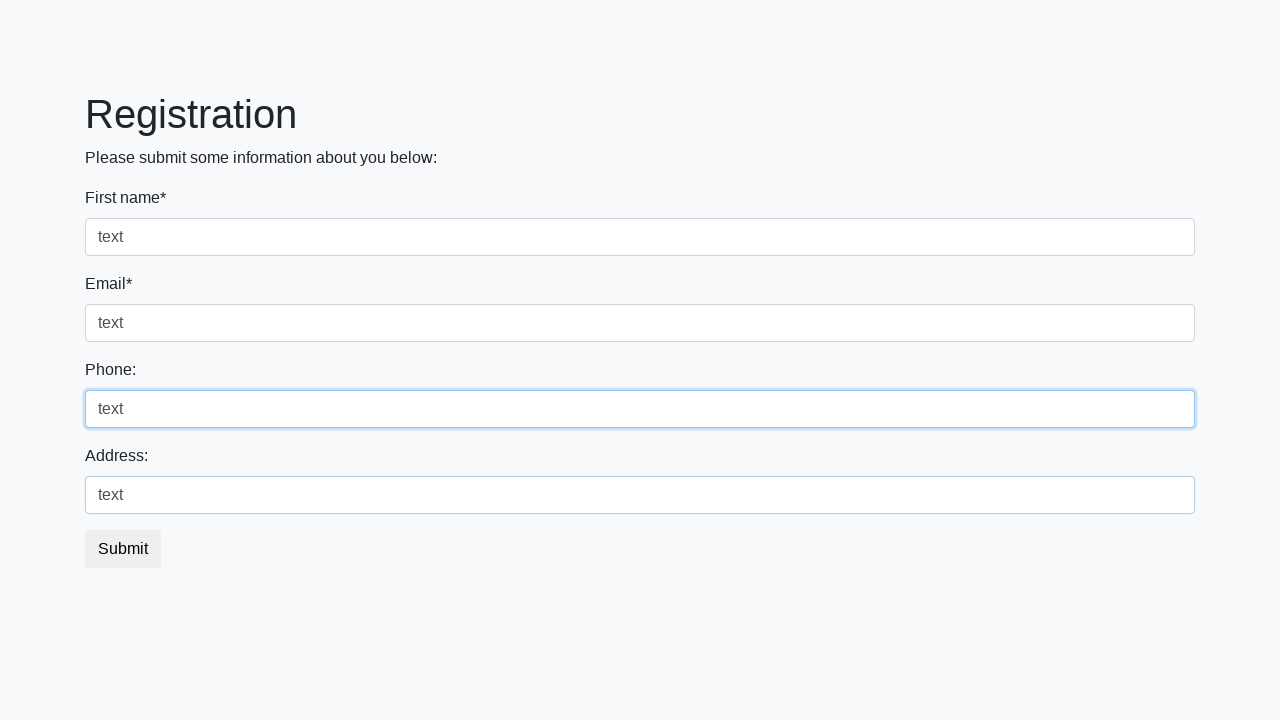

Clicked the submit button to submit the registration form at (123, 549) on xpath=//html/body/div/form/button
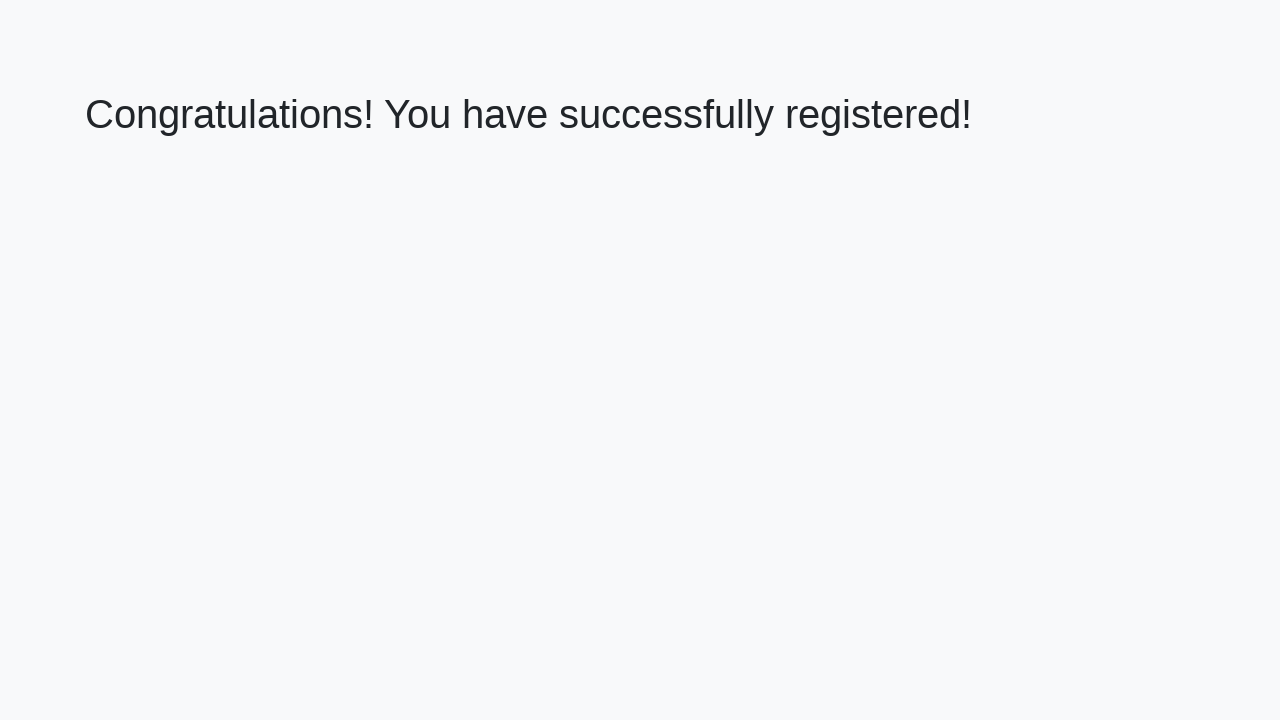

Waited for form submission to process
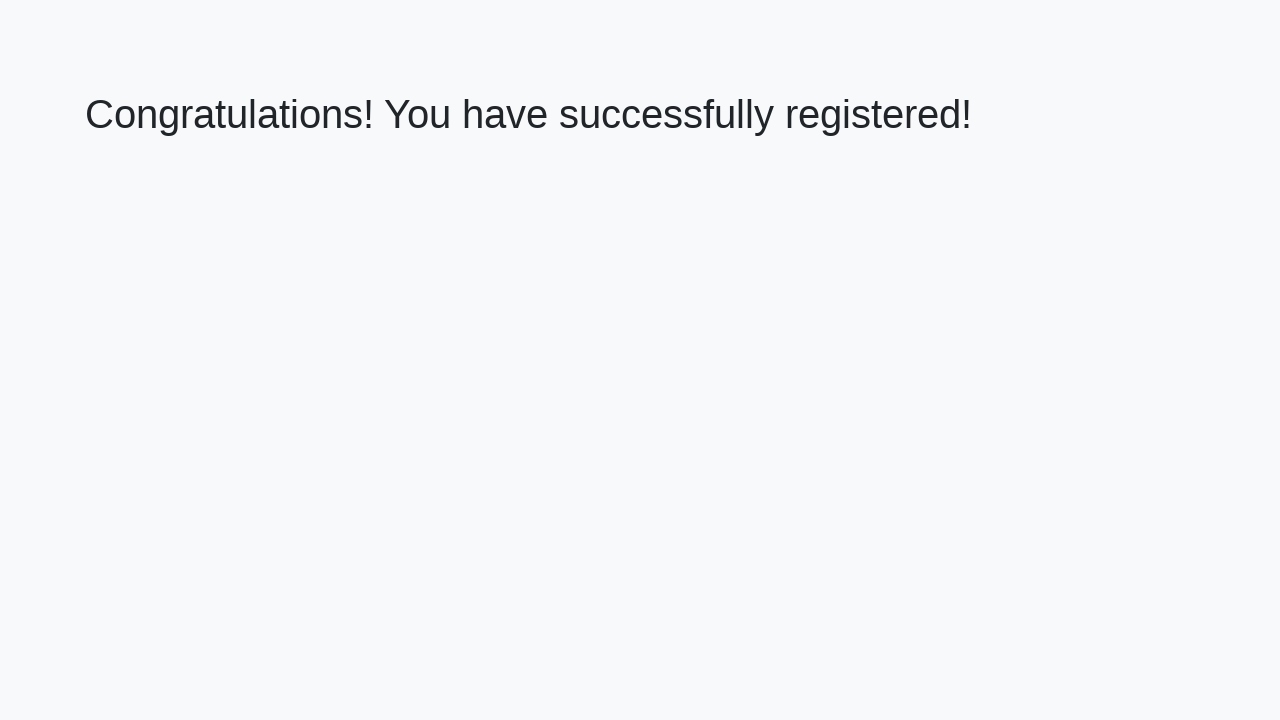

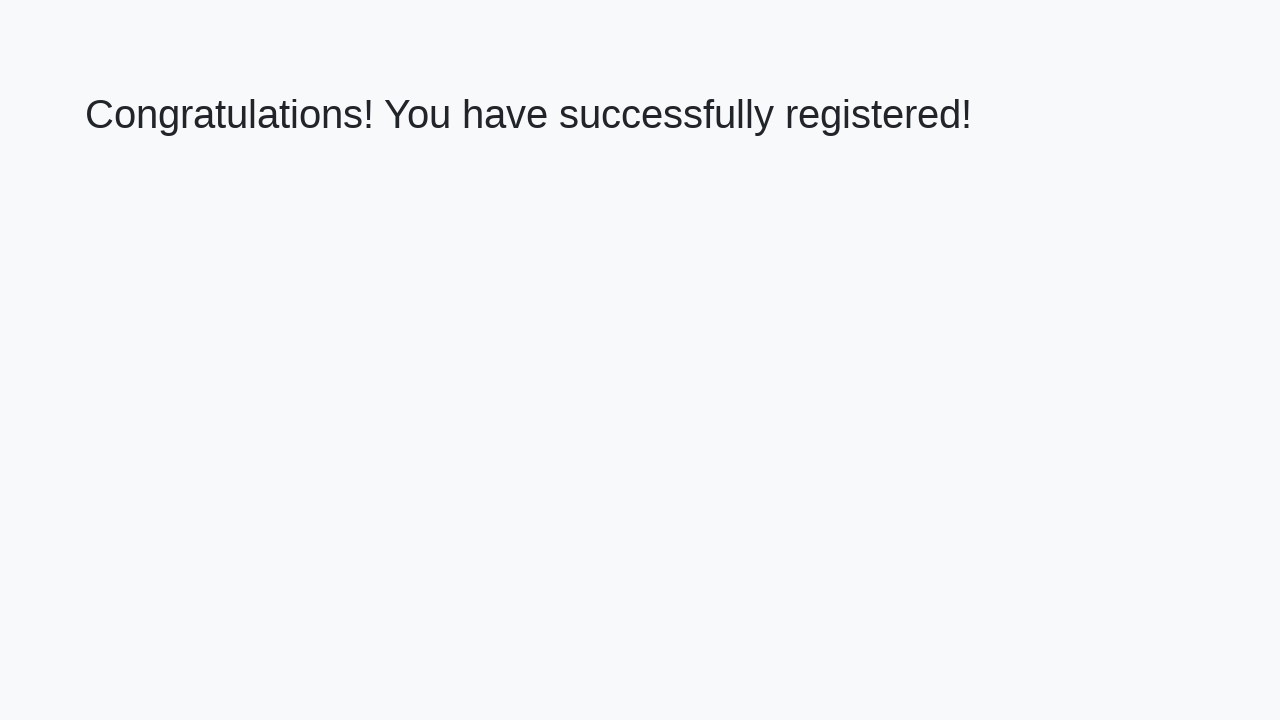